Tests drag and drop functionality by dragging an element to multiple target locations

Starting URL: http://sahitest.com/demo/dragDropMooTools.htm

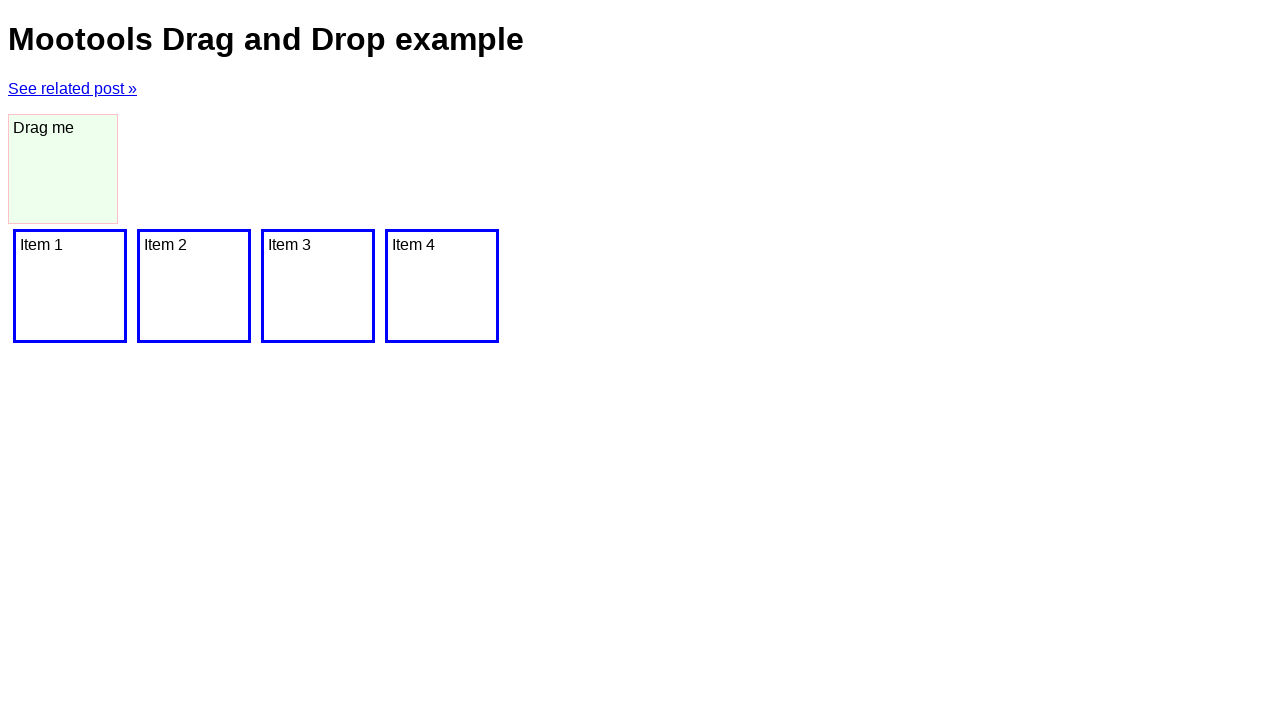

Page loaded and DOM content initialized
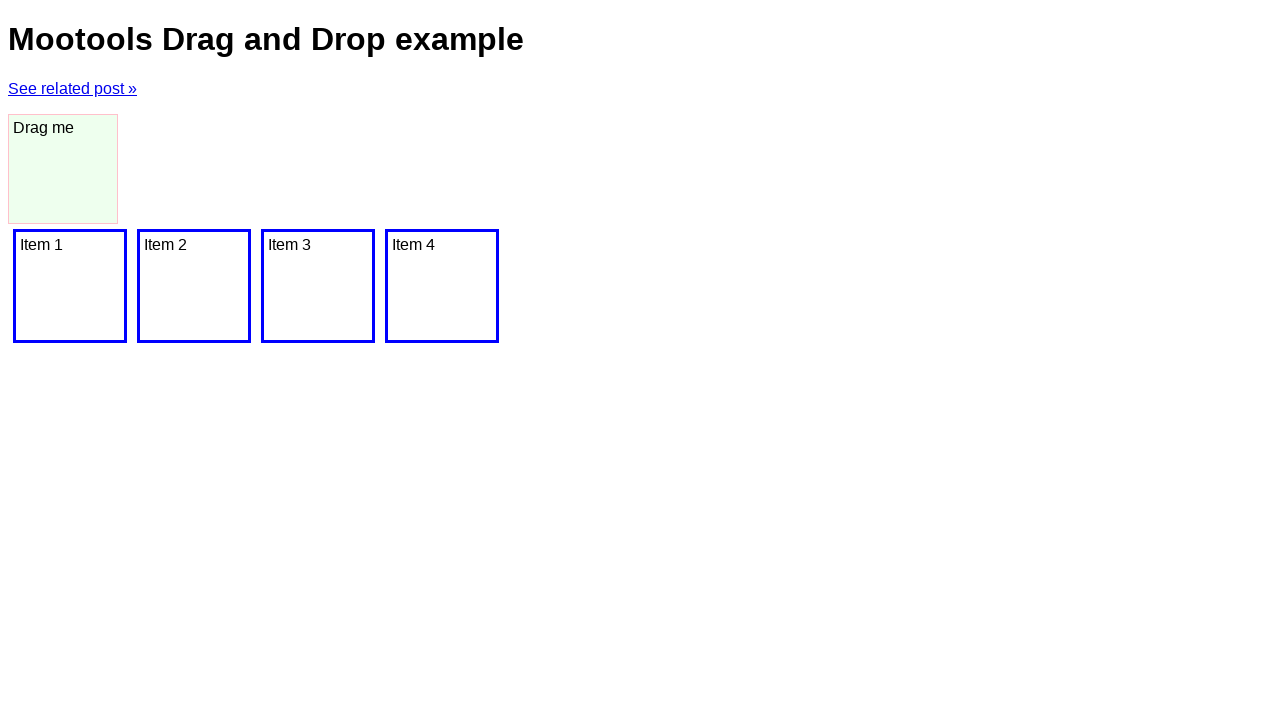

Located dragger element with id 'dragger'
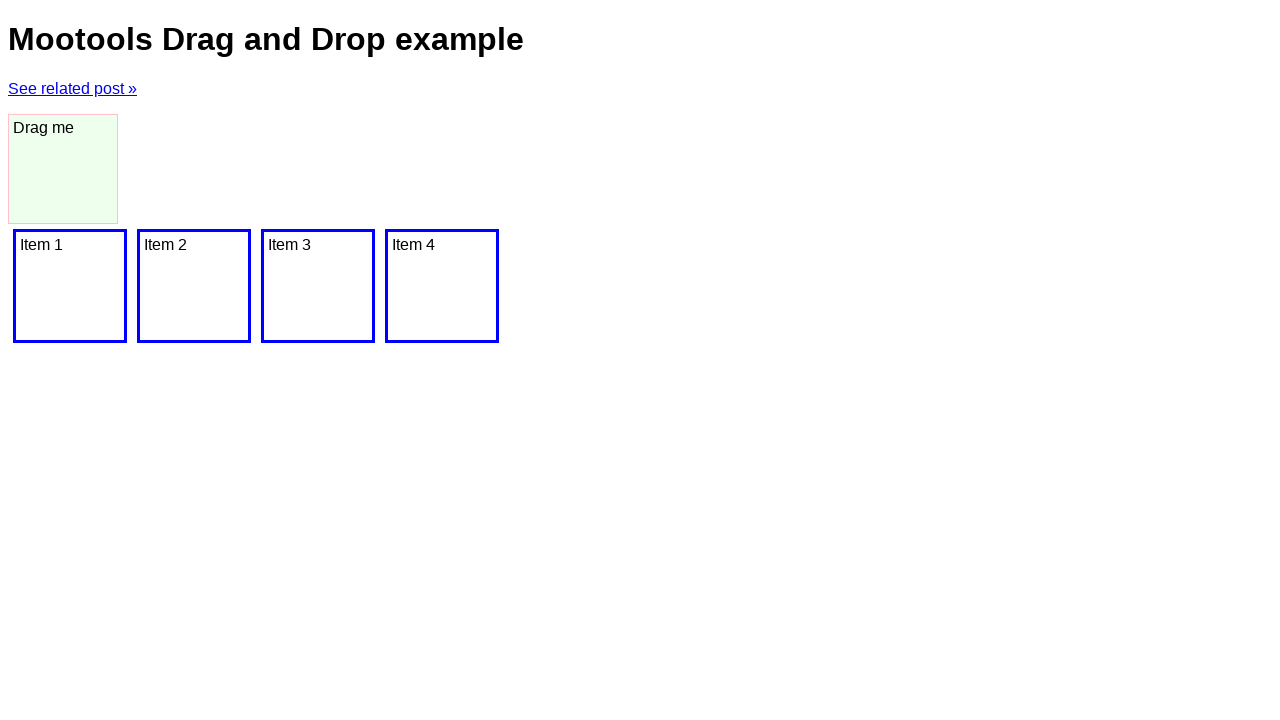

Located first target item (div[2])
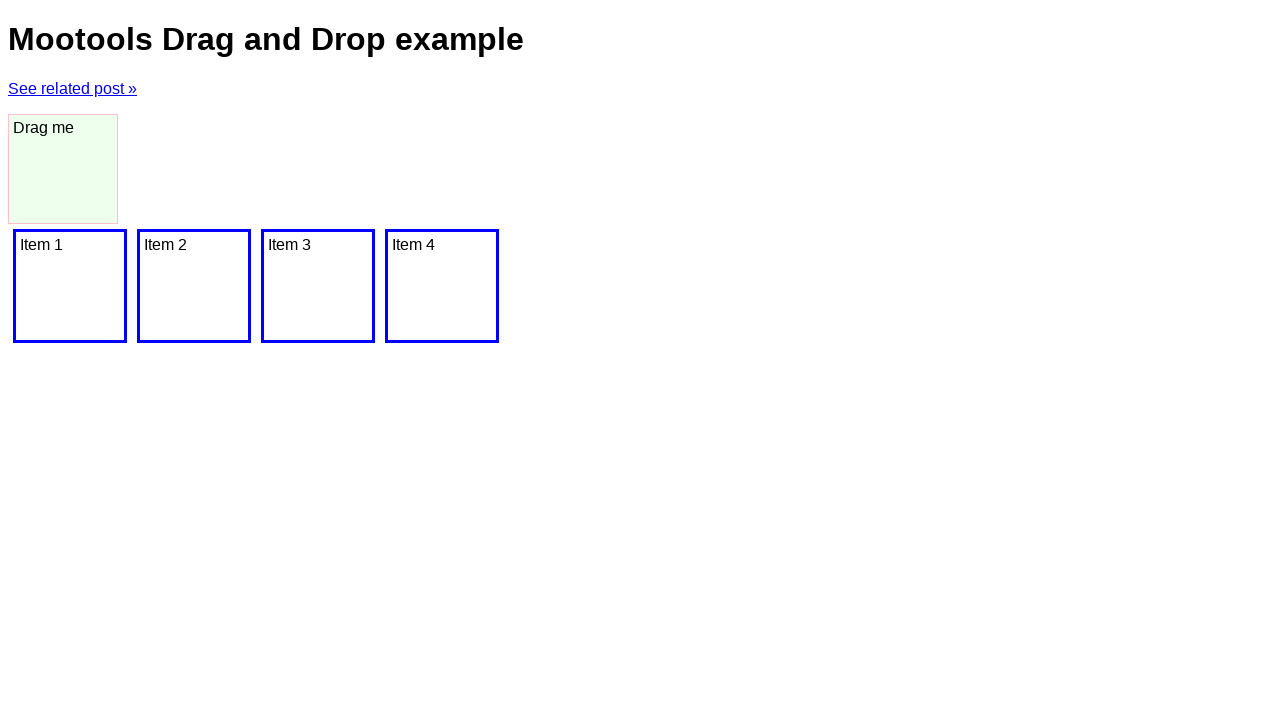

Located second target item (div[3])
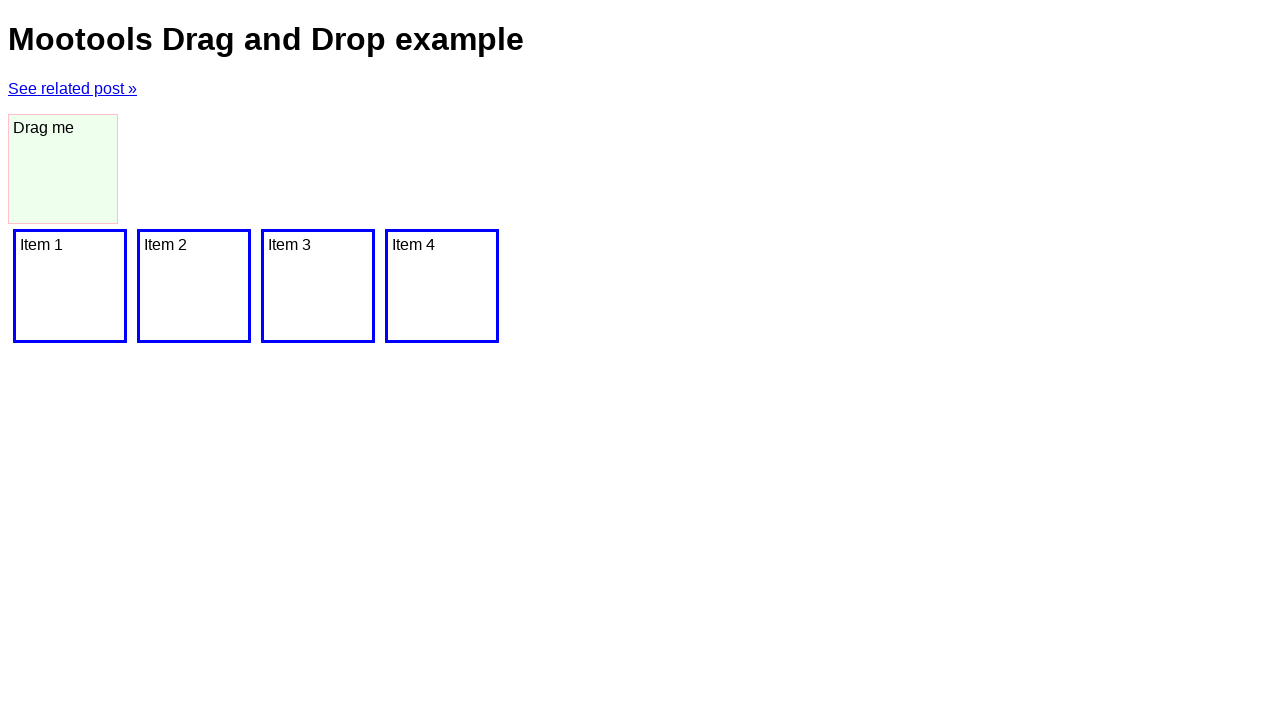

Dragged dragger element to first target item at (70, 286)
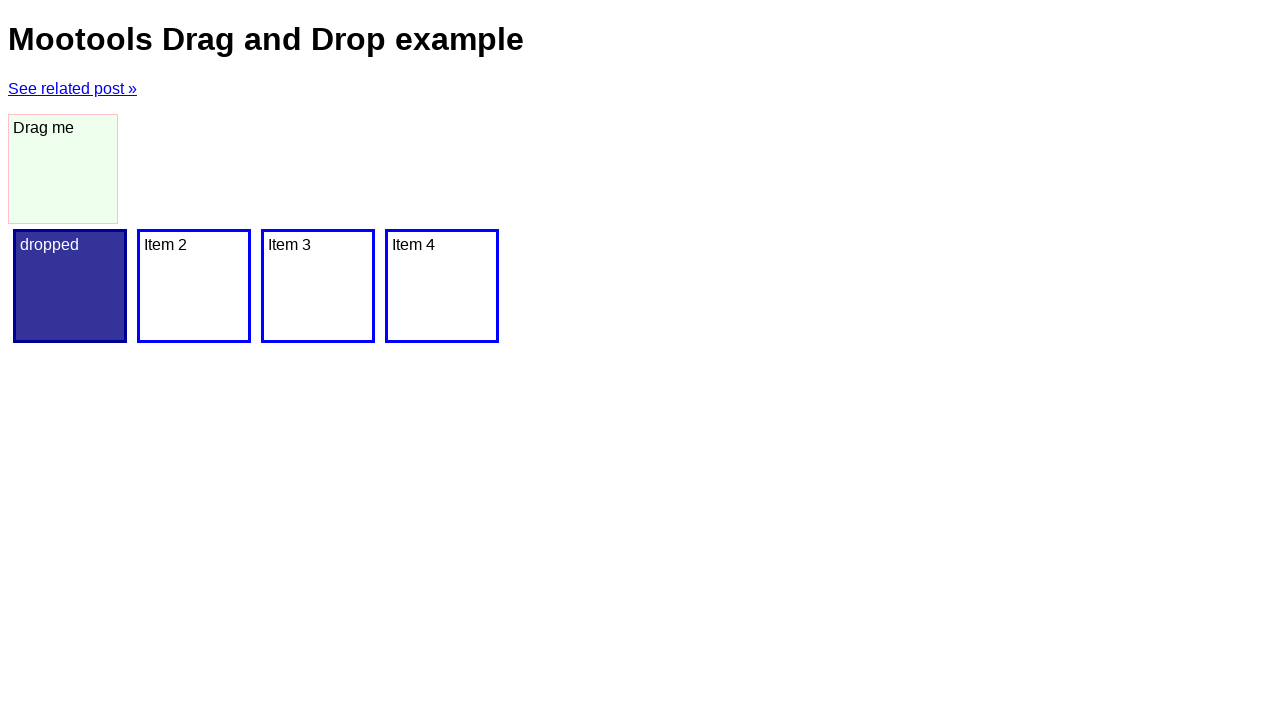

Waited 5 seconds after first drag operation
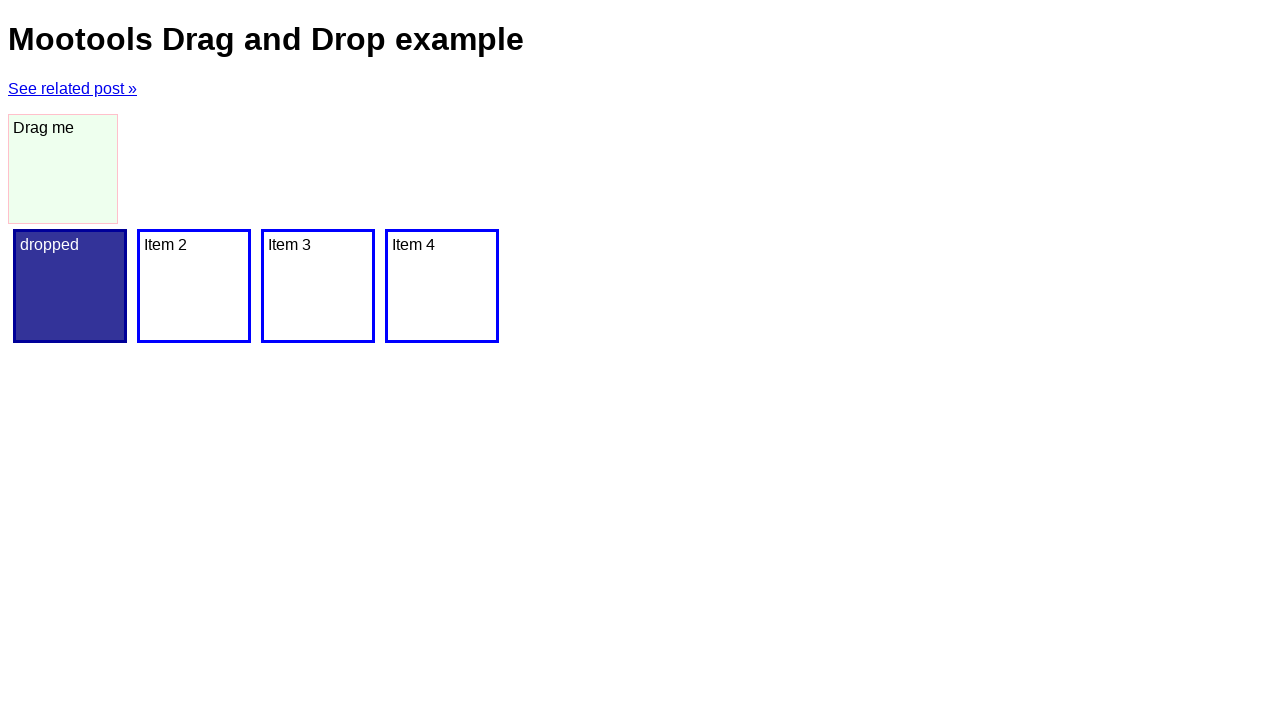

Dragged dragger element to second target item at (194, 286)
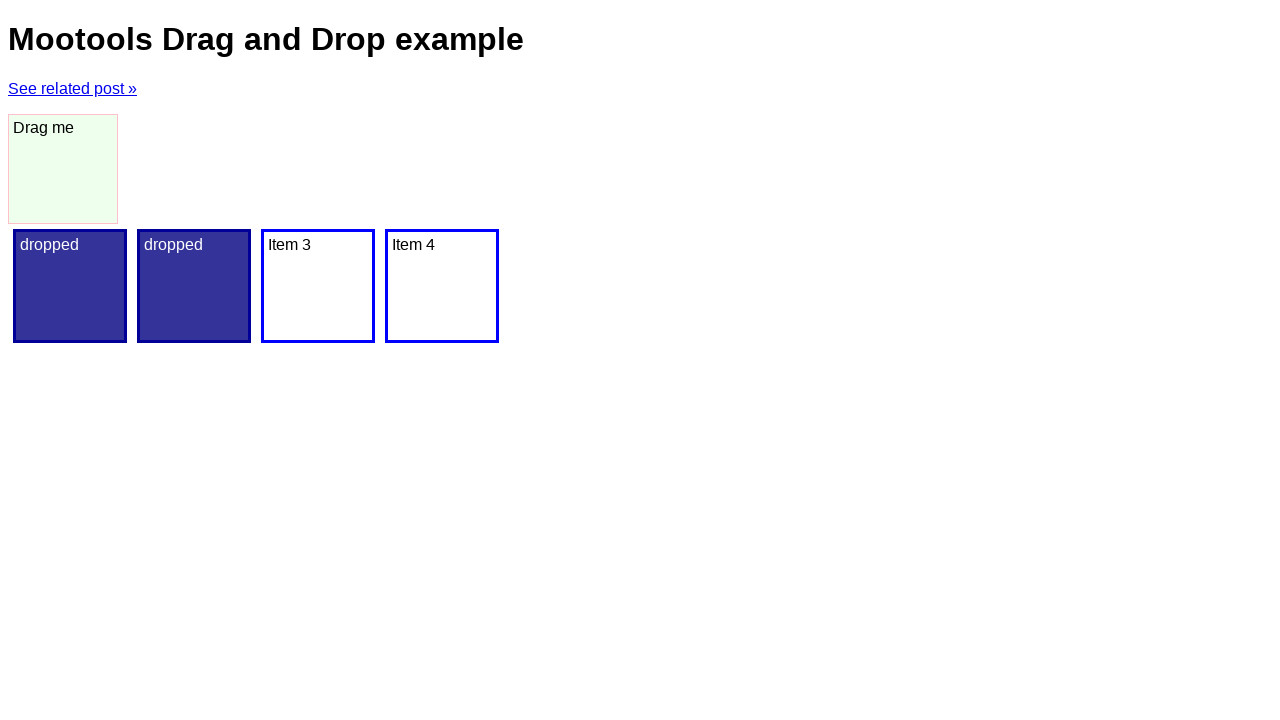

Waited 5 seconds after second drag operation
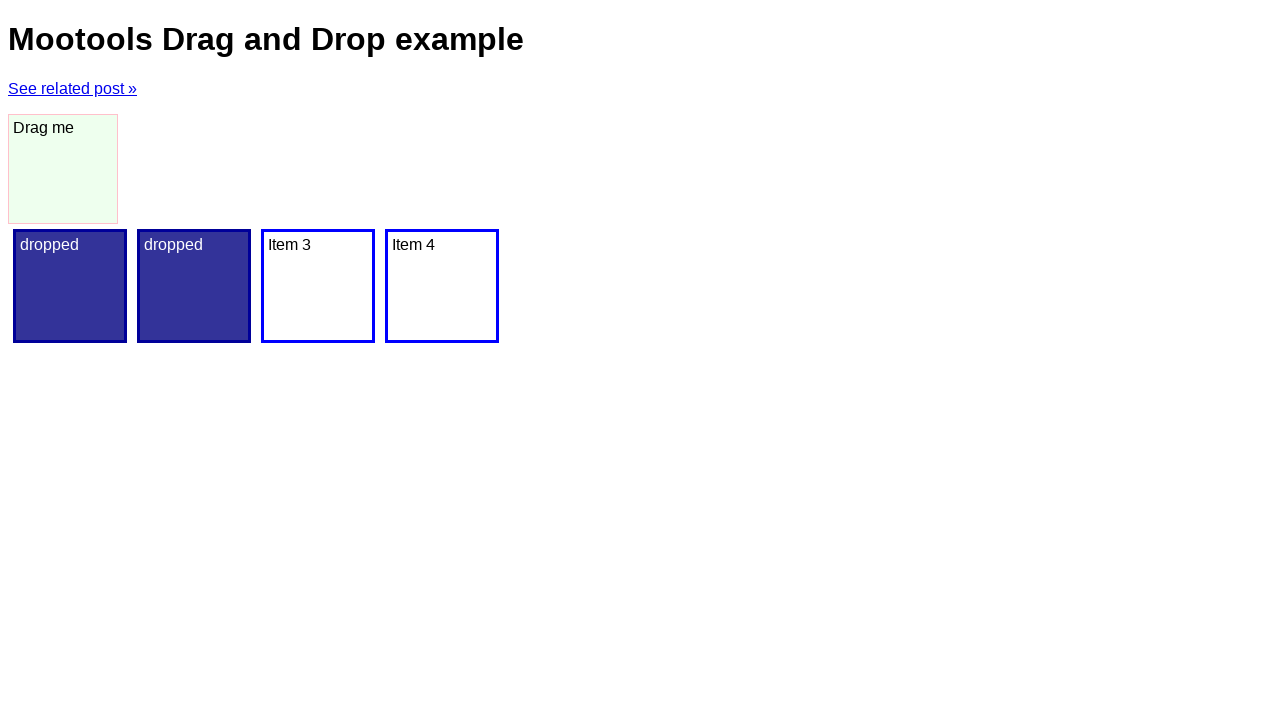

Retrieved bounding box of dragger element
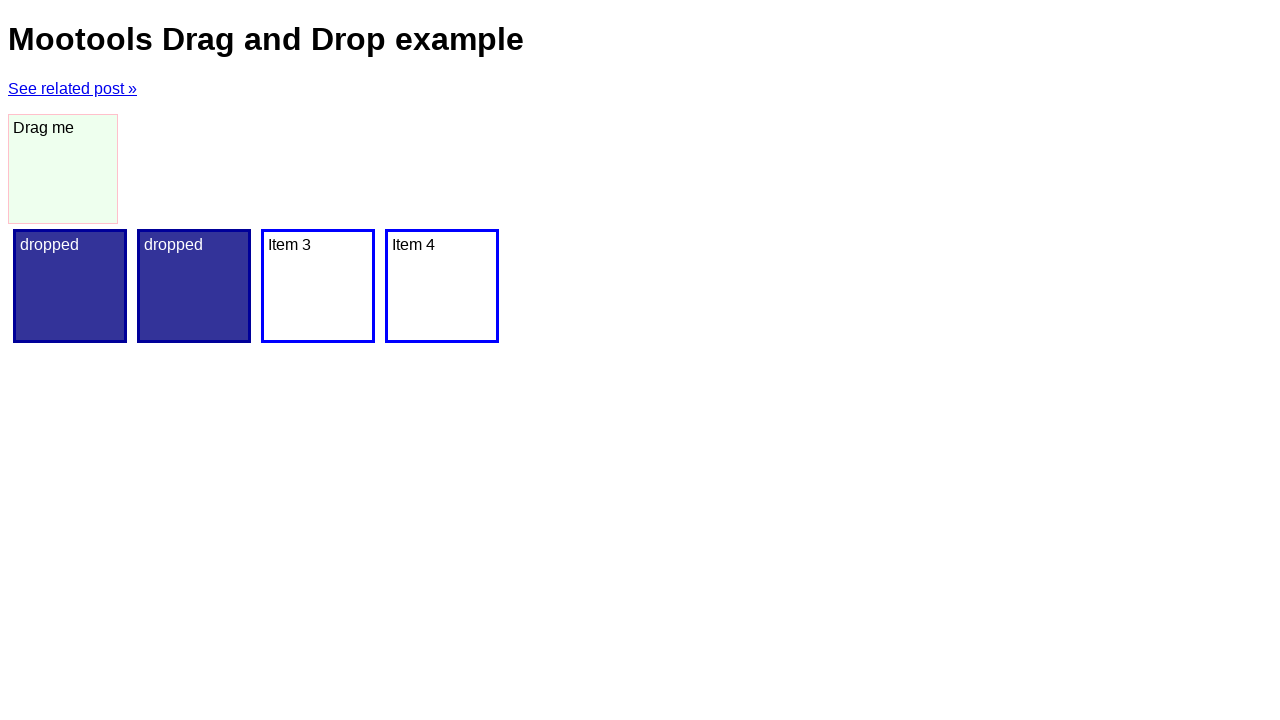

Moved mouse to center of dragger element at (63, 169)
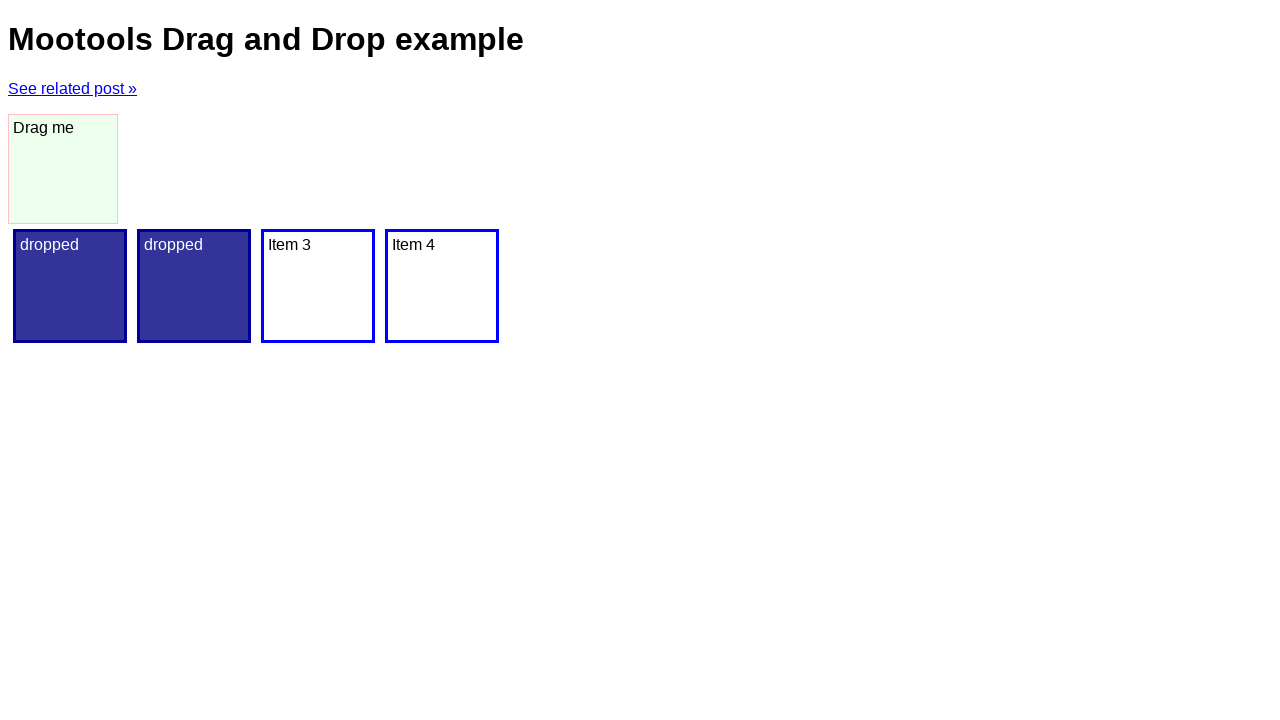

Pressed down mouse button at (63, 169)
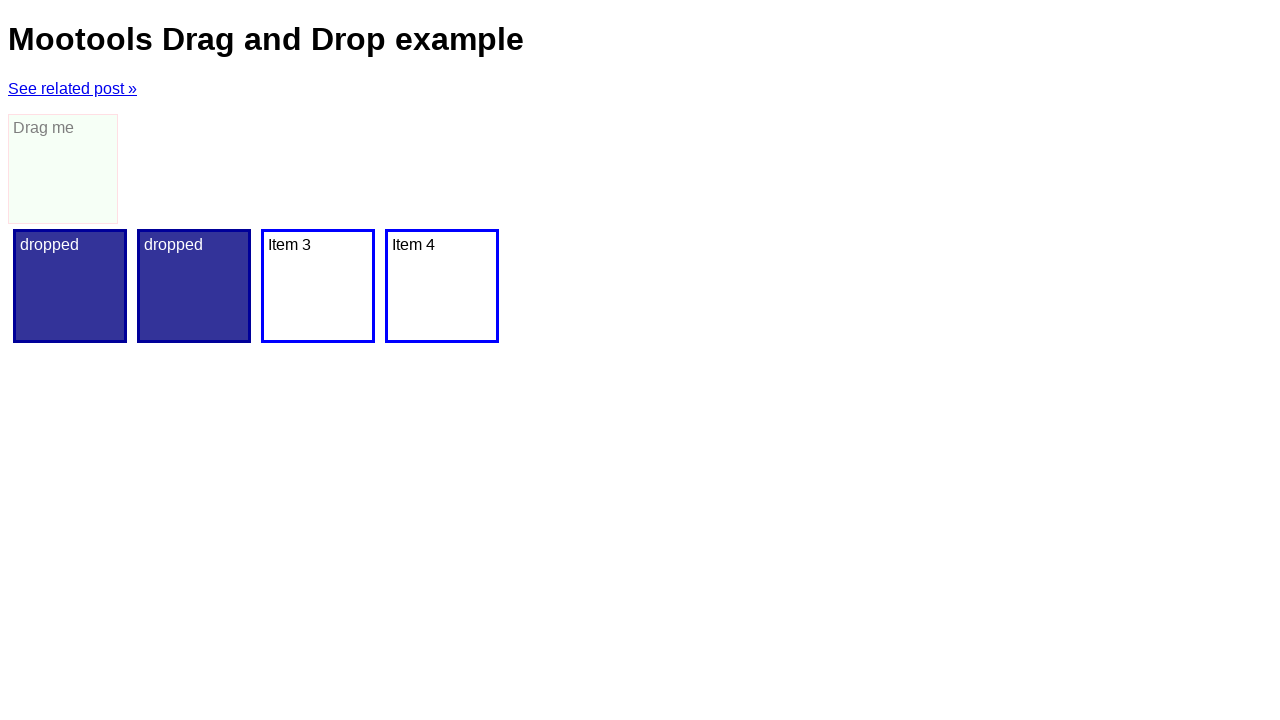

Moved mouse to offset position (+300, +150) at (308, 264)
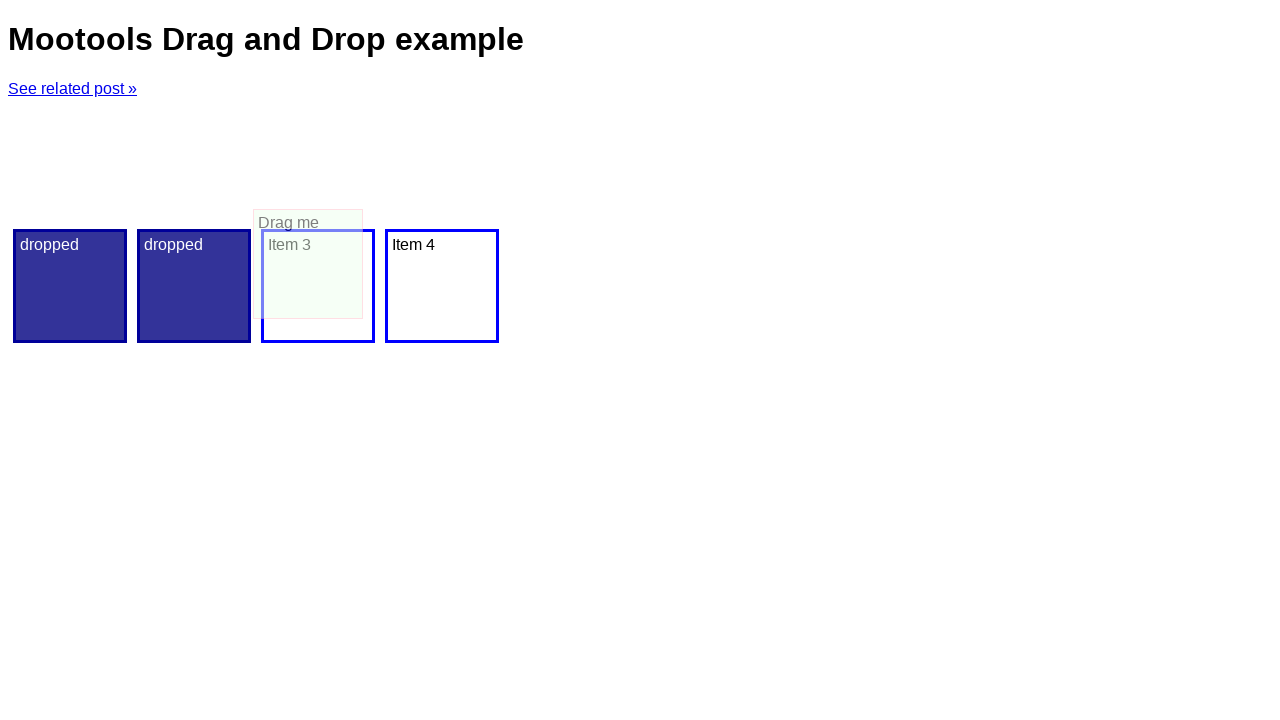

Released mouse button to complete drag by offset at (308, 264)
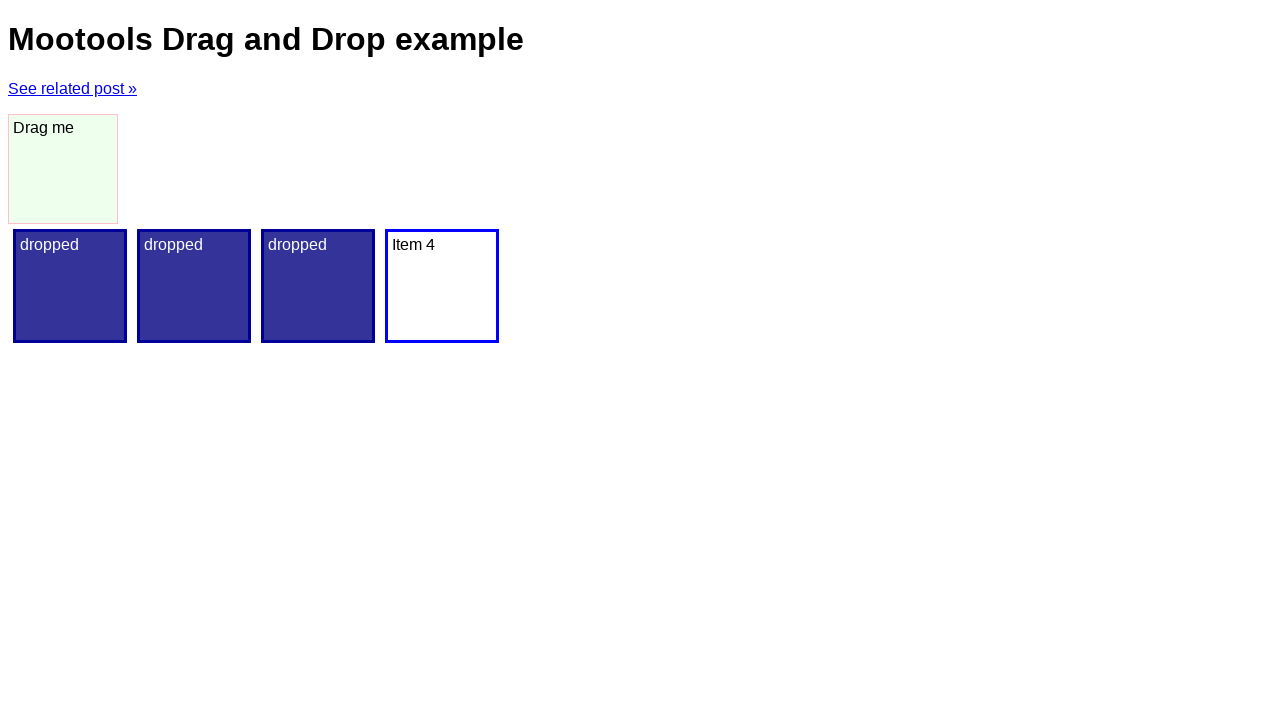

Waited 5 seconds after third drag operation
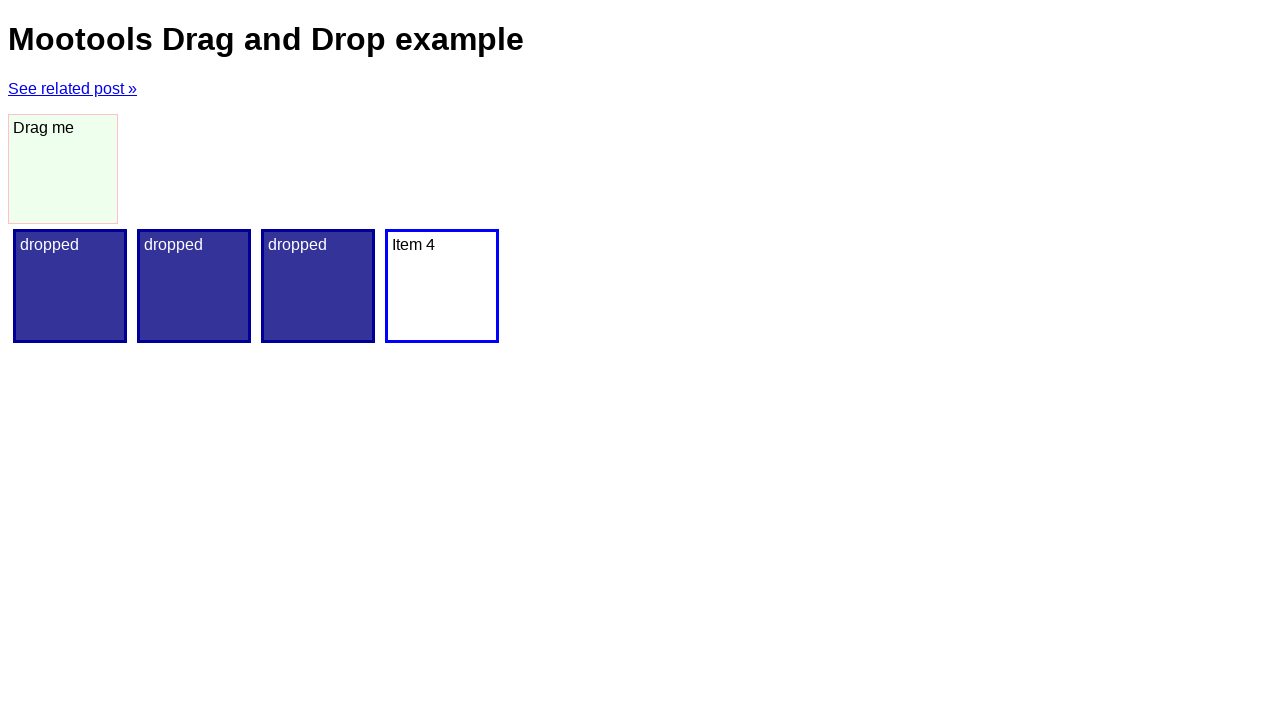

Retrieved bounding box of dragger element again
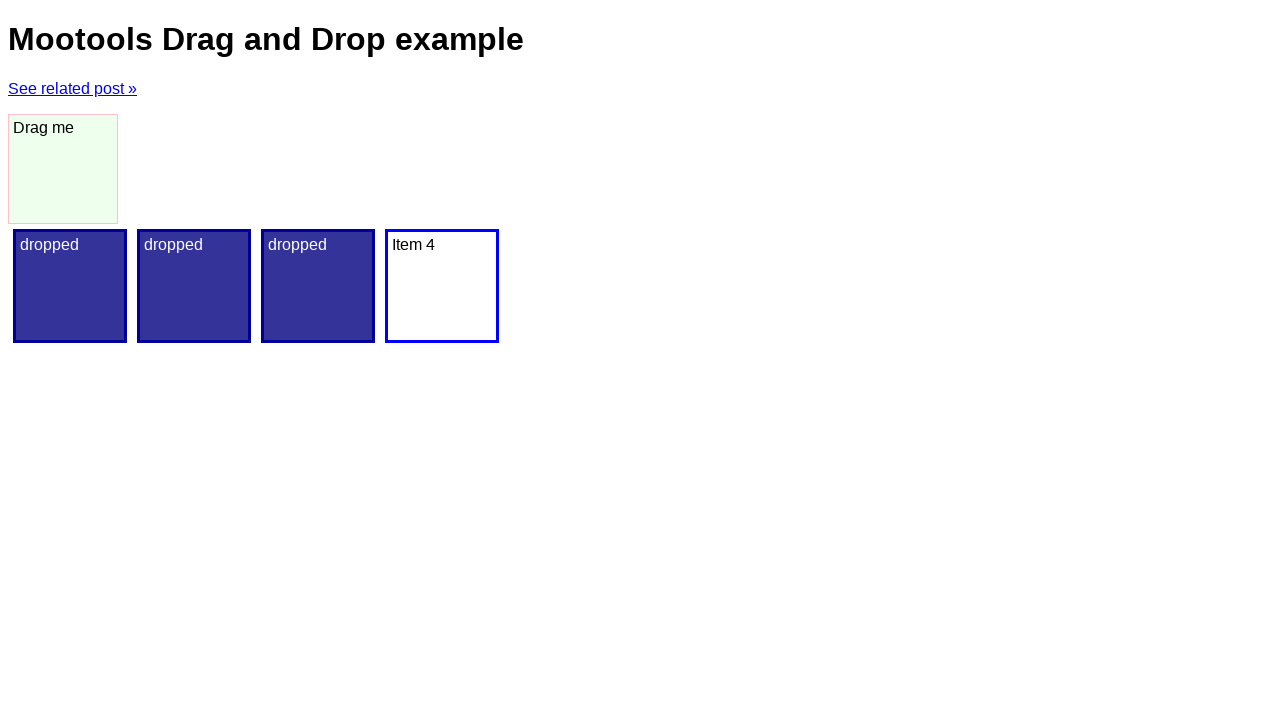

Moved mouse to center of dragger element at (63, 169)
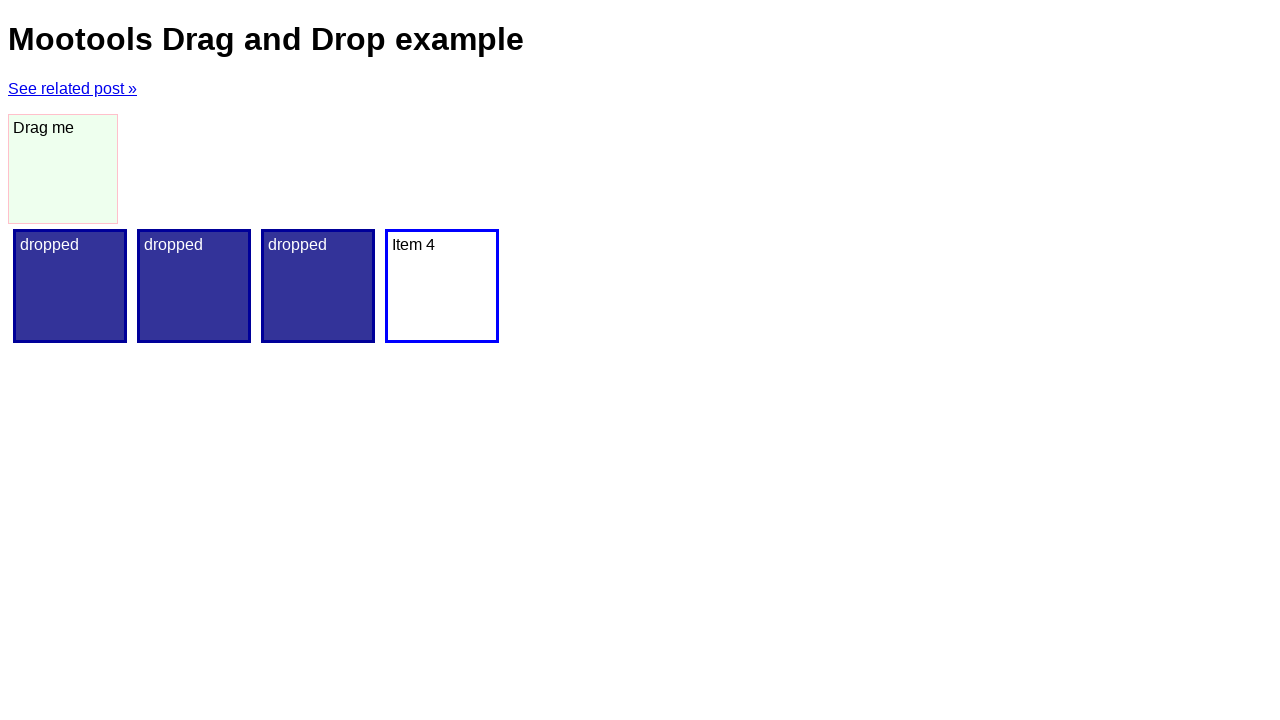

Pressed down mouse button at (63, 169)
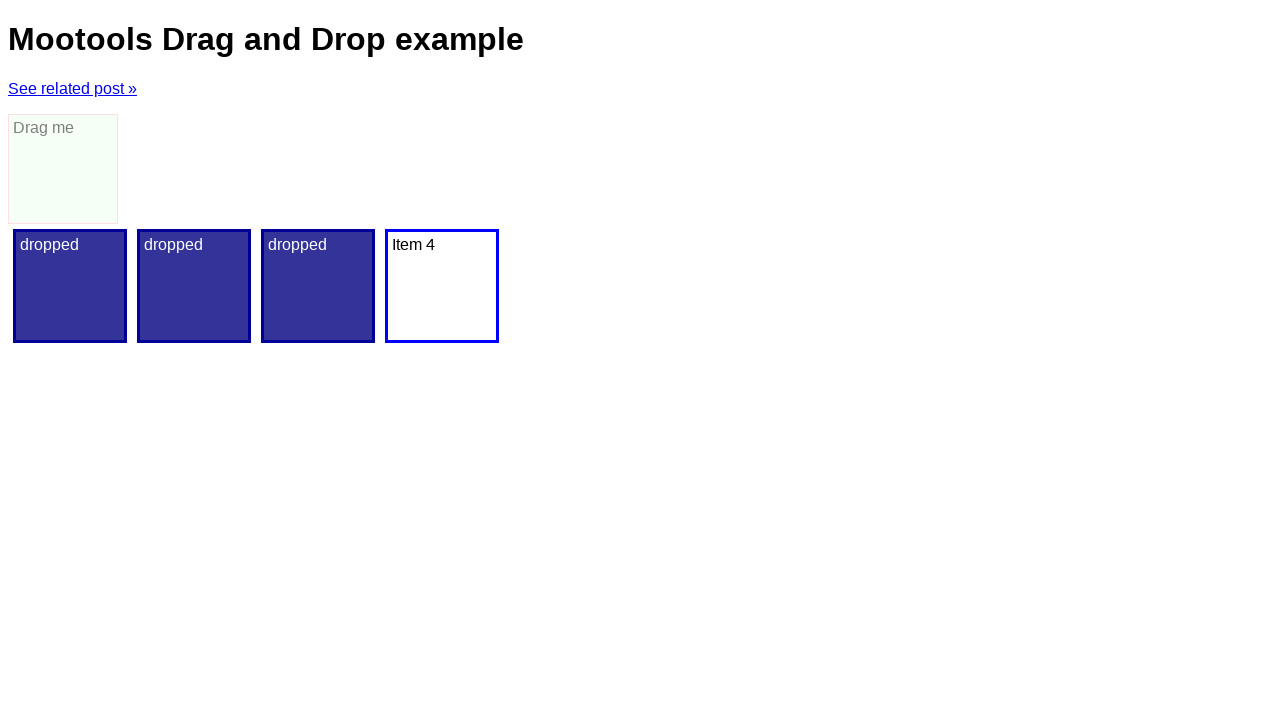

Moved mouse to offset position (+400, +100) at (408, 214)
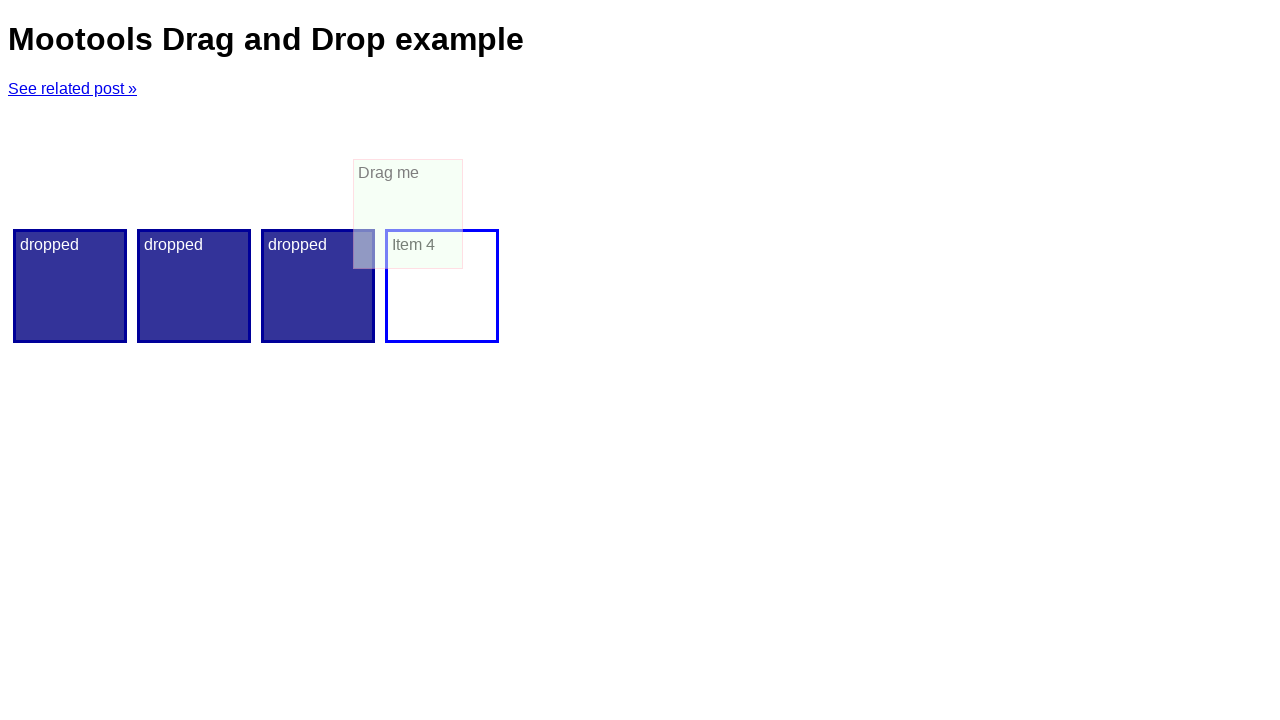

Released mouse button to complete fourth drag operation at (408, 214)
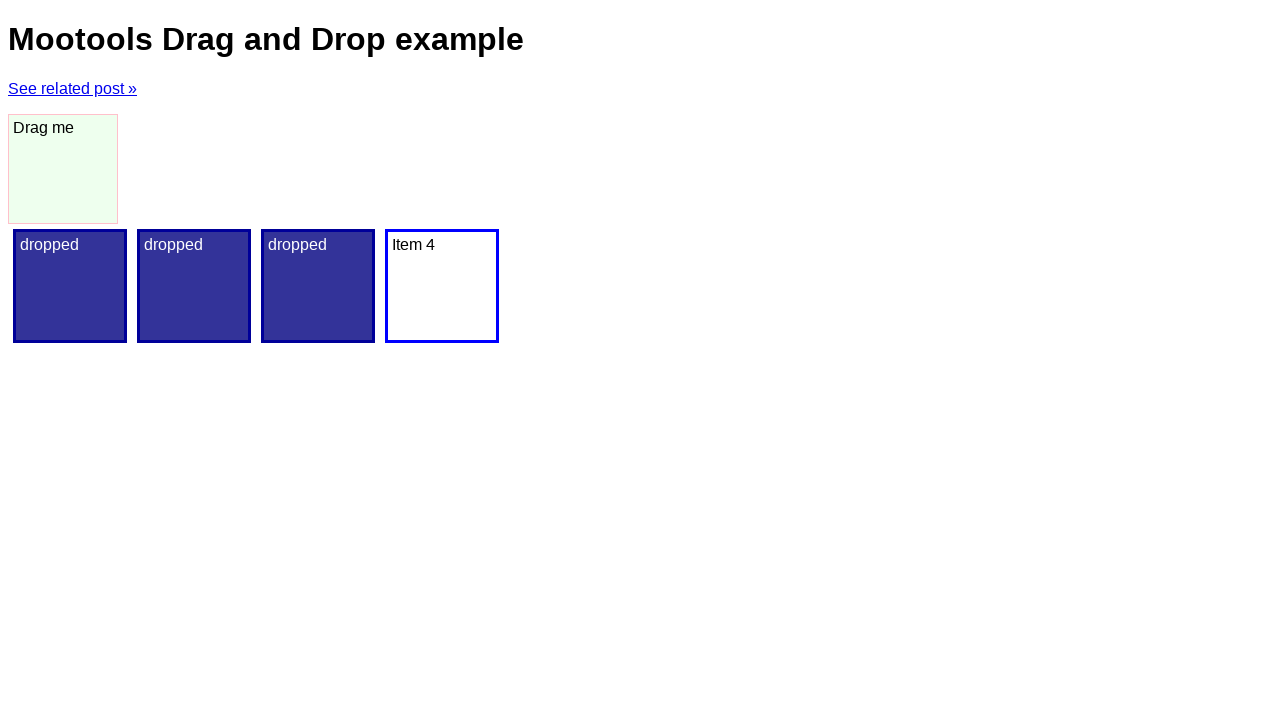

Waited 5 seconds after fourth drag operation
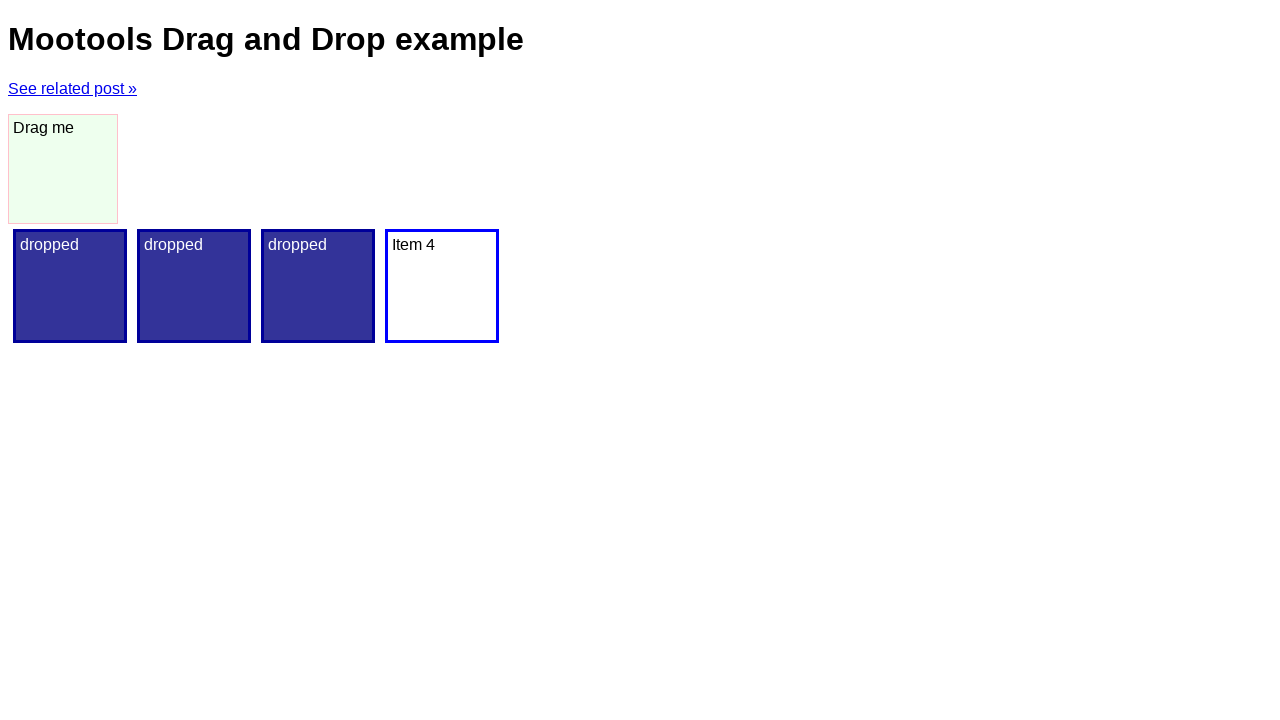

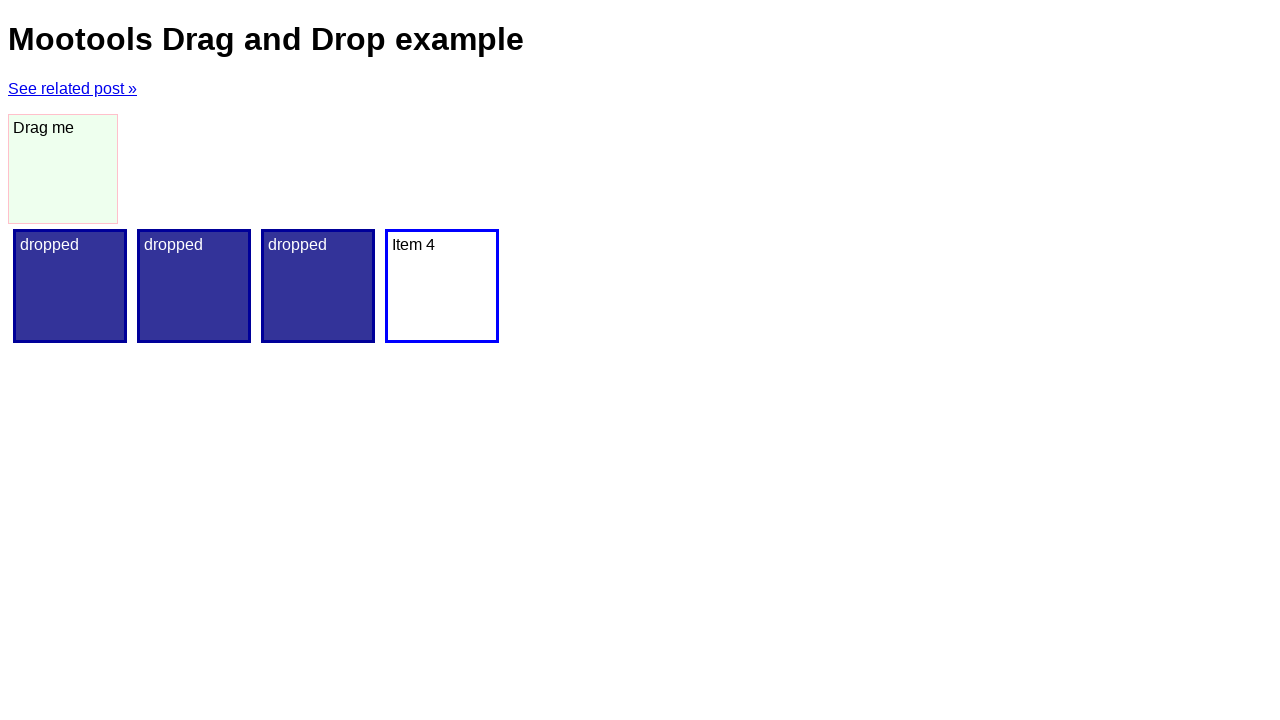